Tests client-side delay by clicking a button that triggers JavaScript calculations and waiting for result element

Starting URL: http://uitestingplayground.com/home

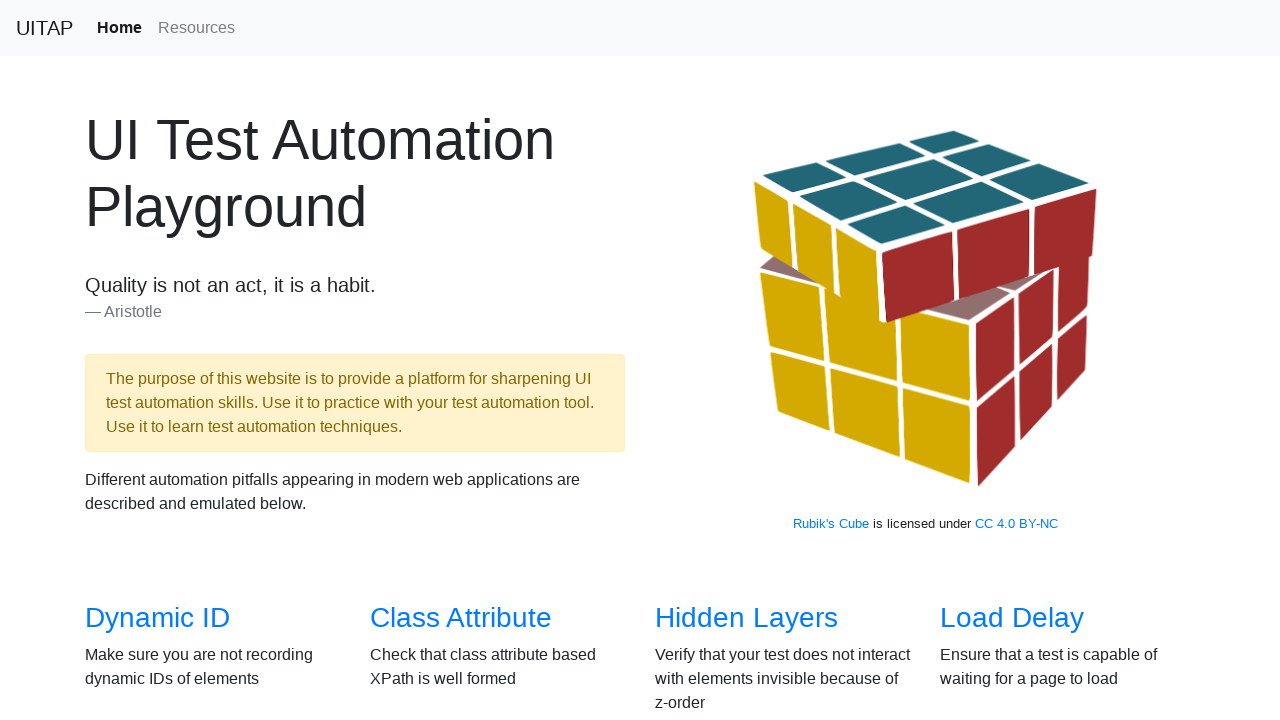

Clicked on Client Side Delay page link at (478, 360) on xpath=//*[@id="overview"]/div/div[2]/div[2]/h3/a
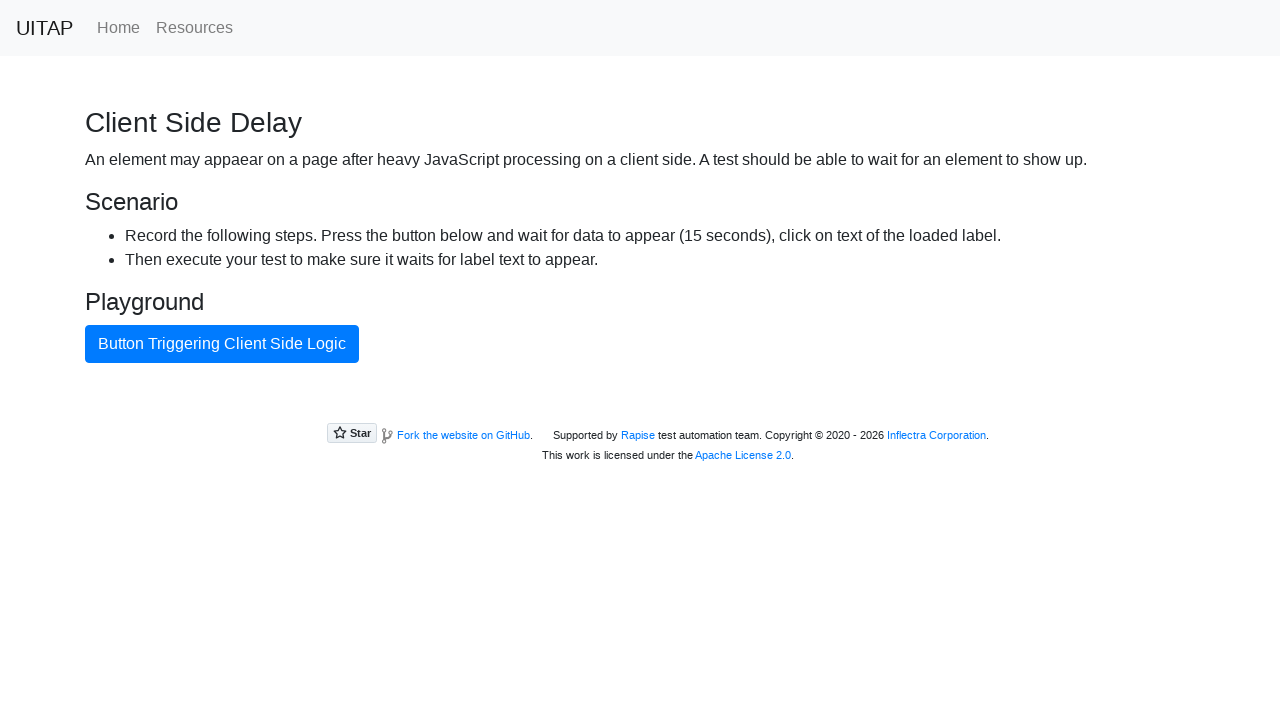

Clicked button to trigger client-side delay calculation at (222, 344) on #ajaxButton
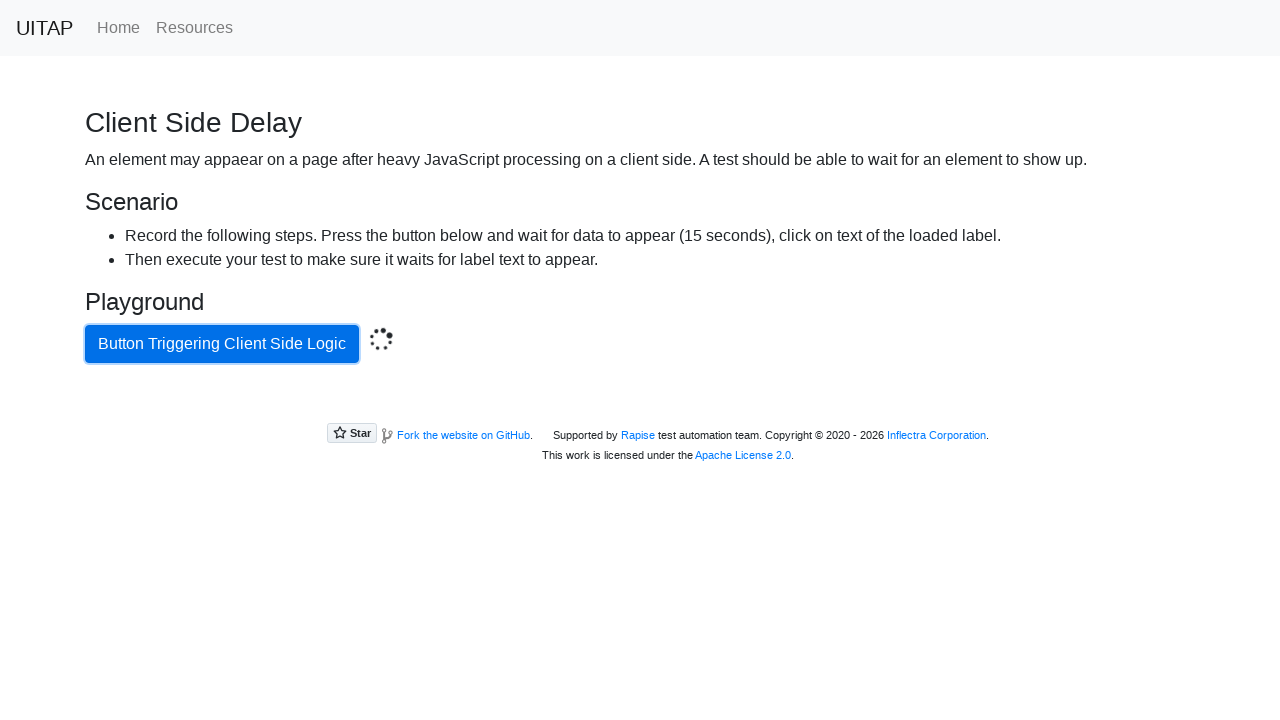

Success element appeared after client-side calculation completed
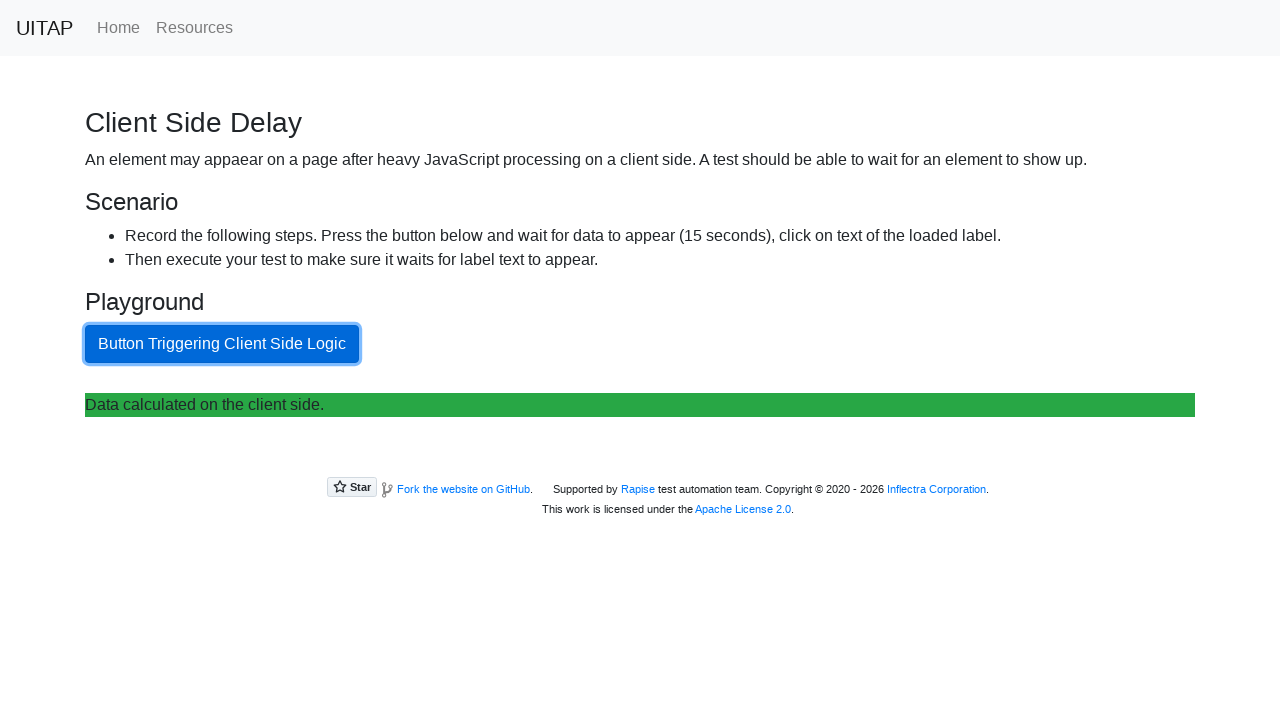

Verified success message contains expected text: 'Data calculated on the client side.'
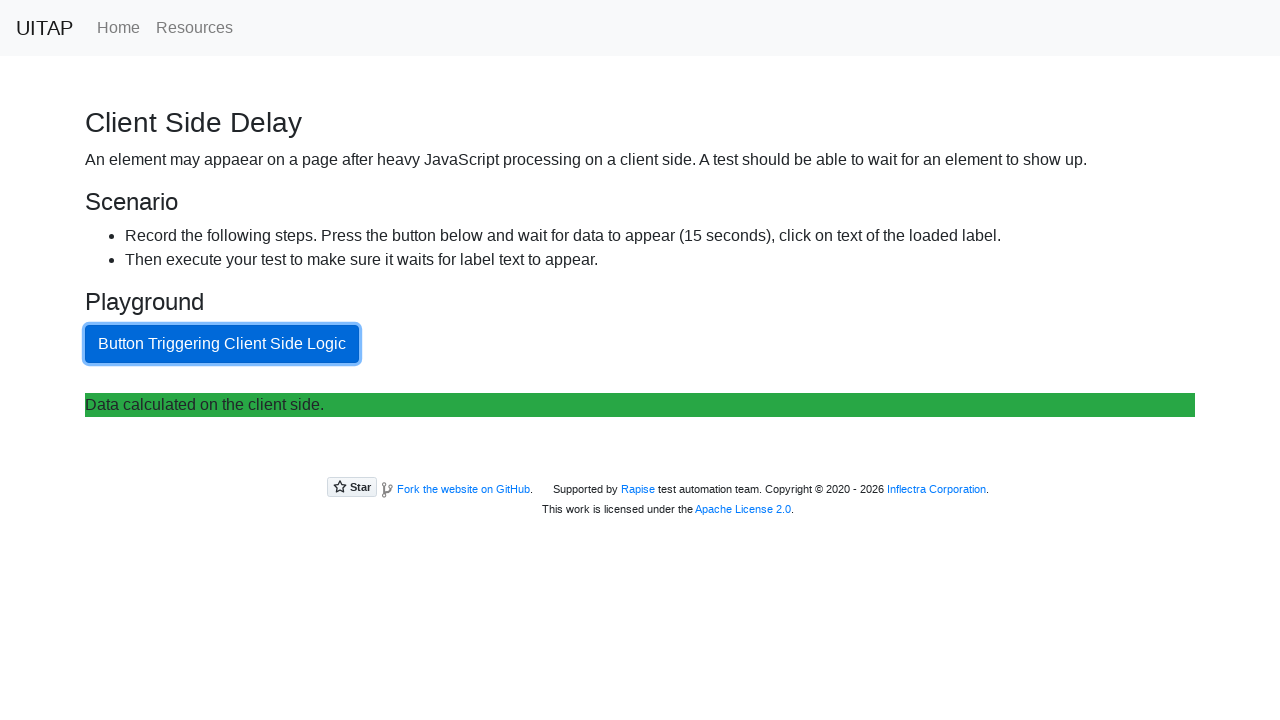

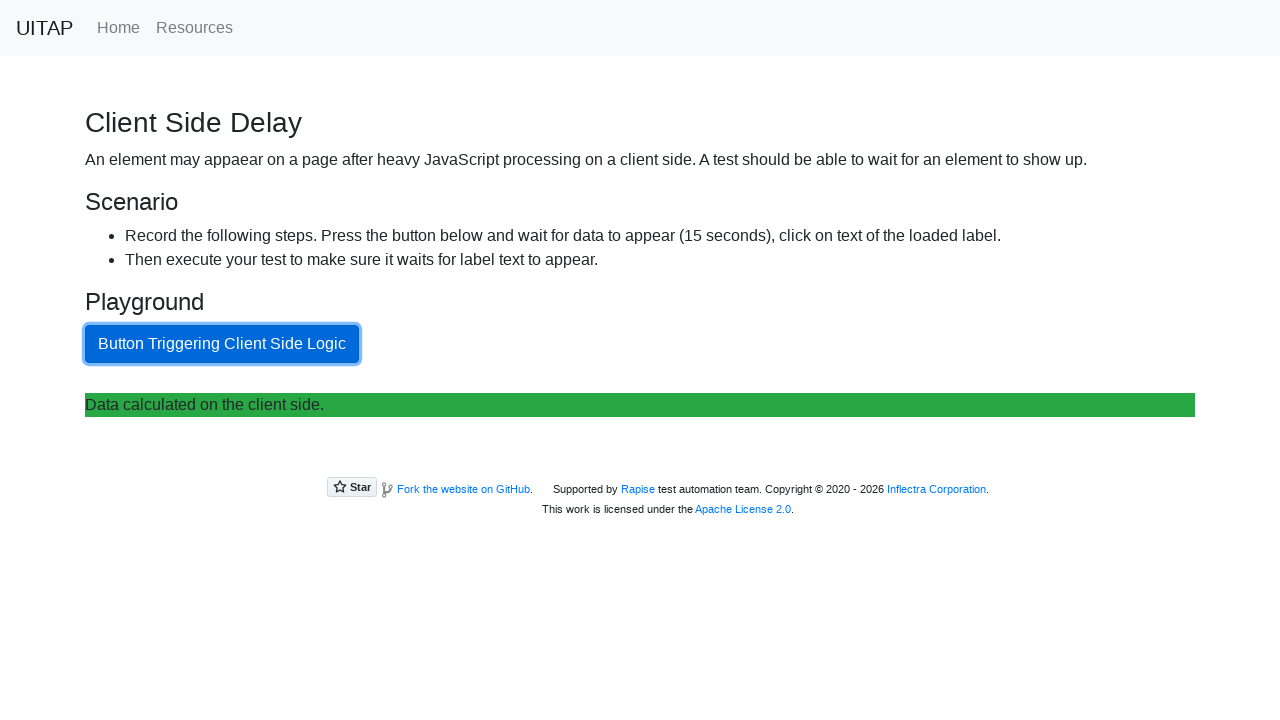